Tests that the text input field clears after adding a todo item

Starting URL: https://demo.playwright.dev/todomvc

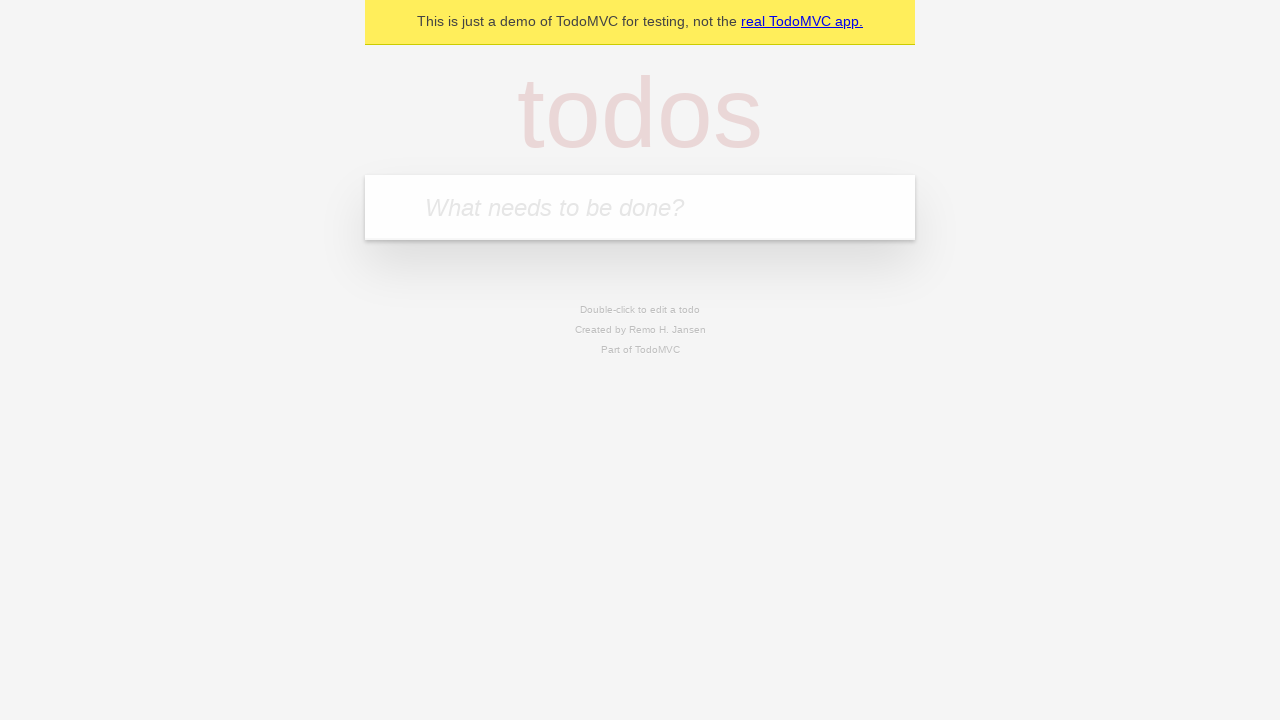

Filled todo input field with 'buy some cheese' on internal:attr=[placeholder="What needs to be done?"i]
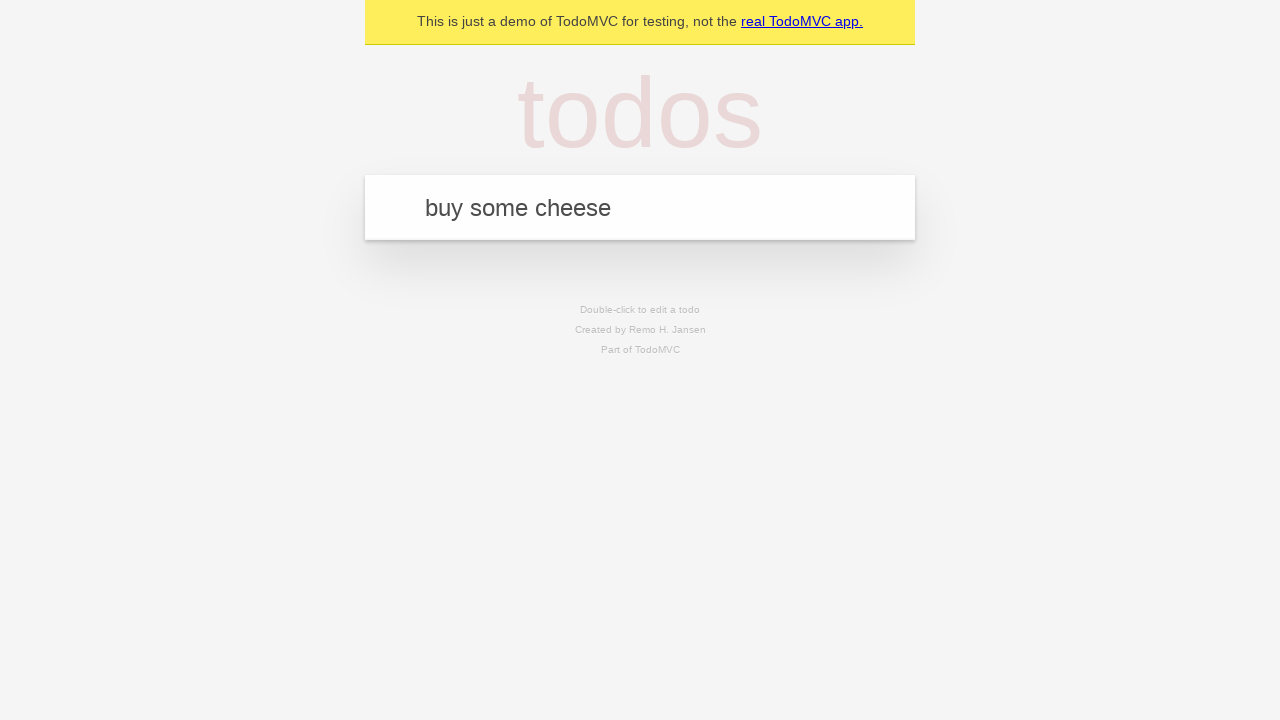

Pressed Enter to add todo item on internal:attr=[placeholder="What needs to be done?"i]
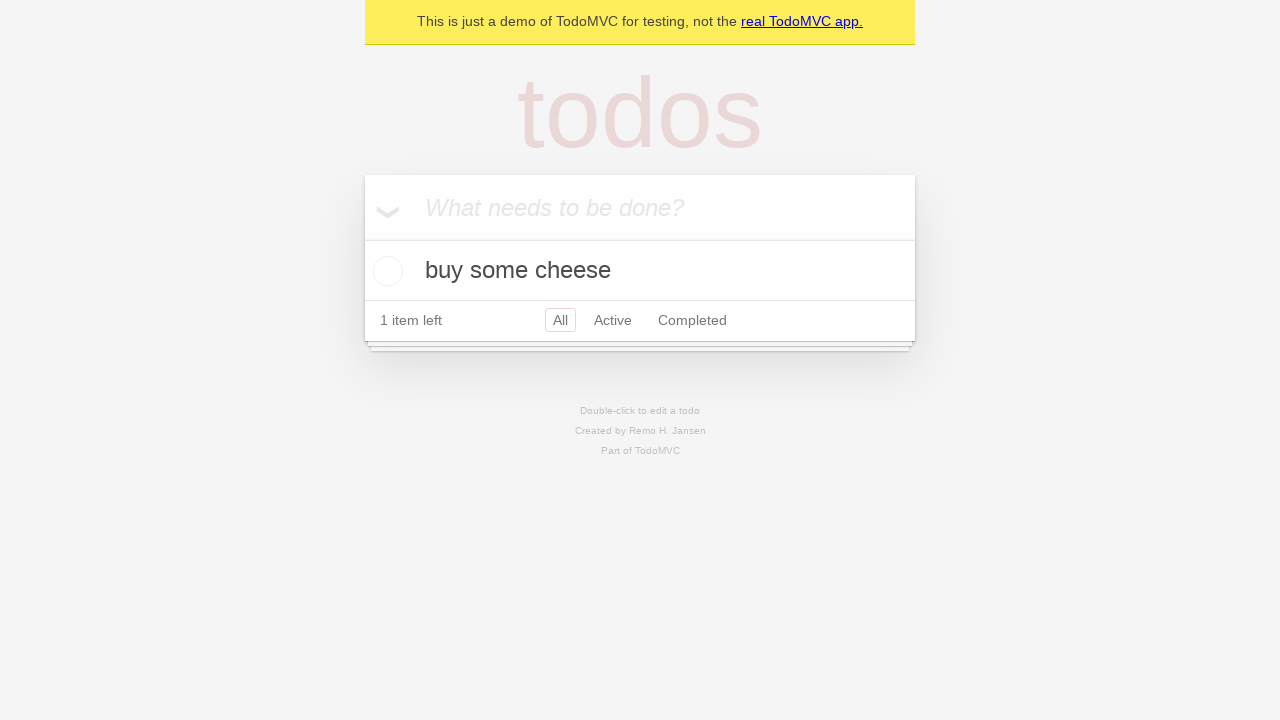

Todo item appeared on the page
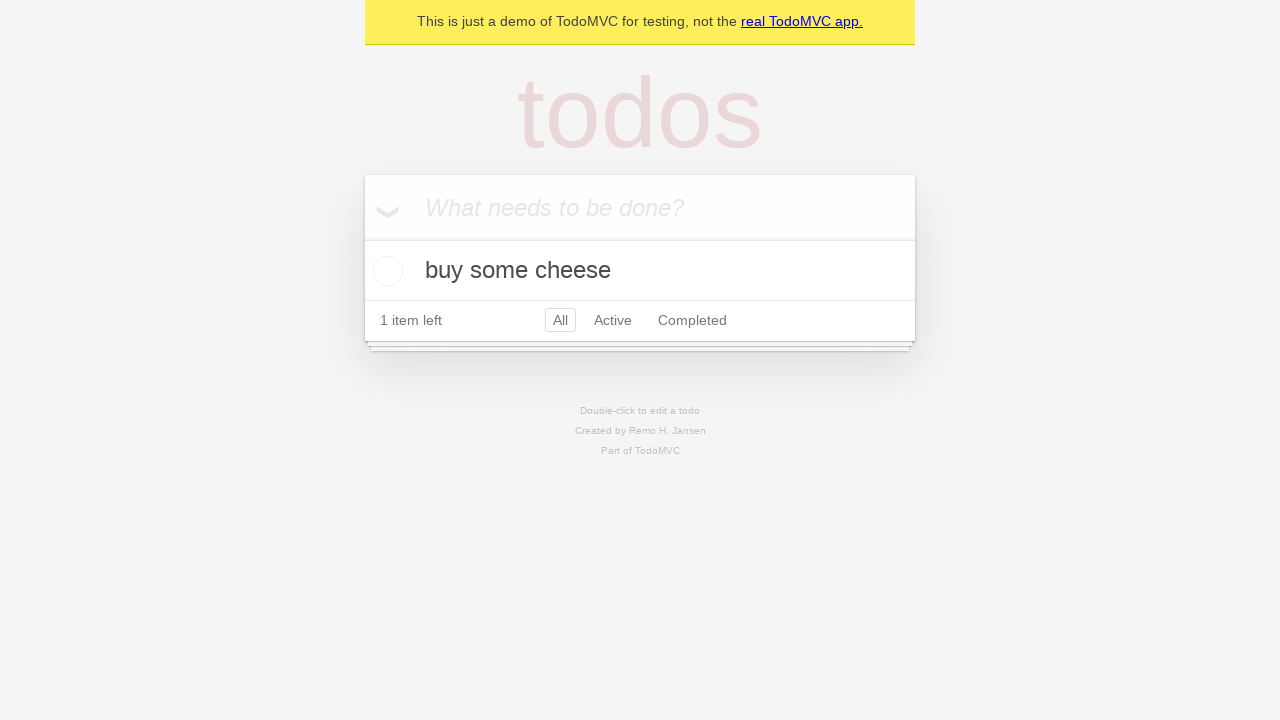

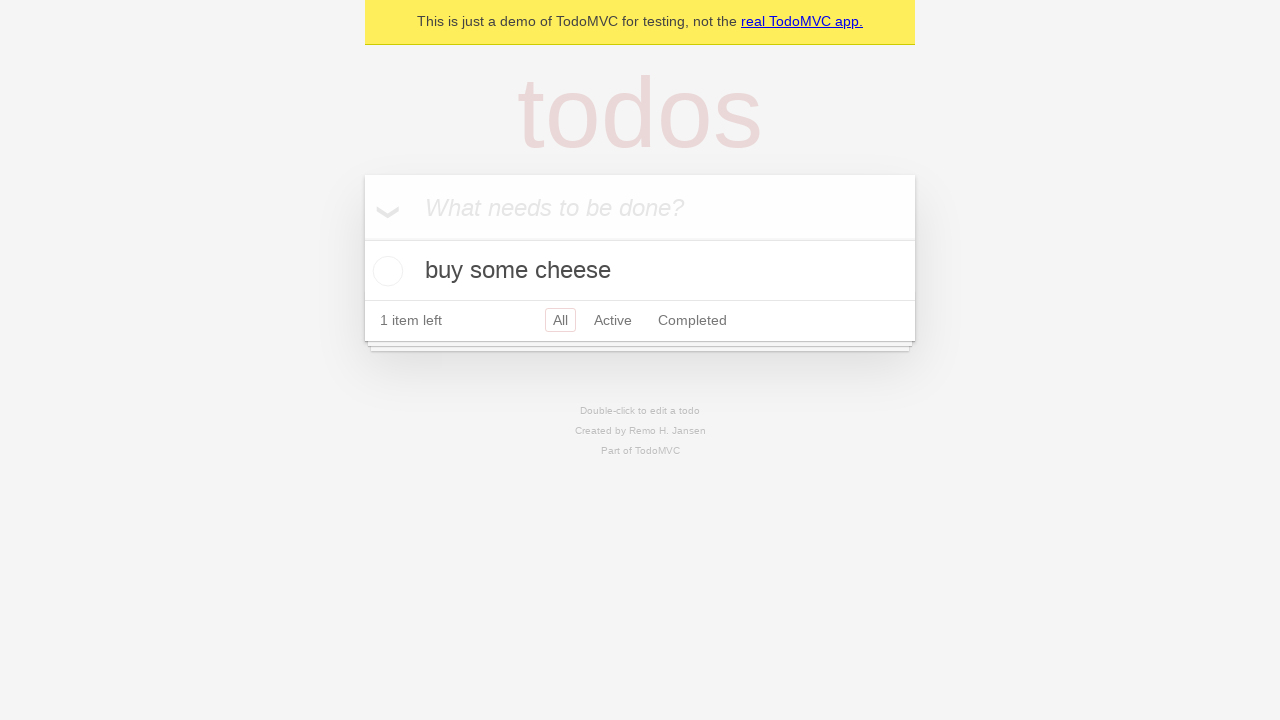